Tests registration form validation by leaving name field empty to verify name validation alert

Starting URL: http://automationbykrishna.com

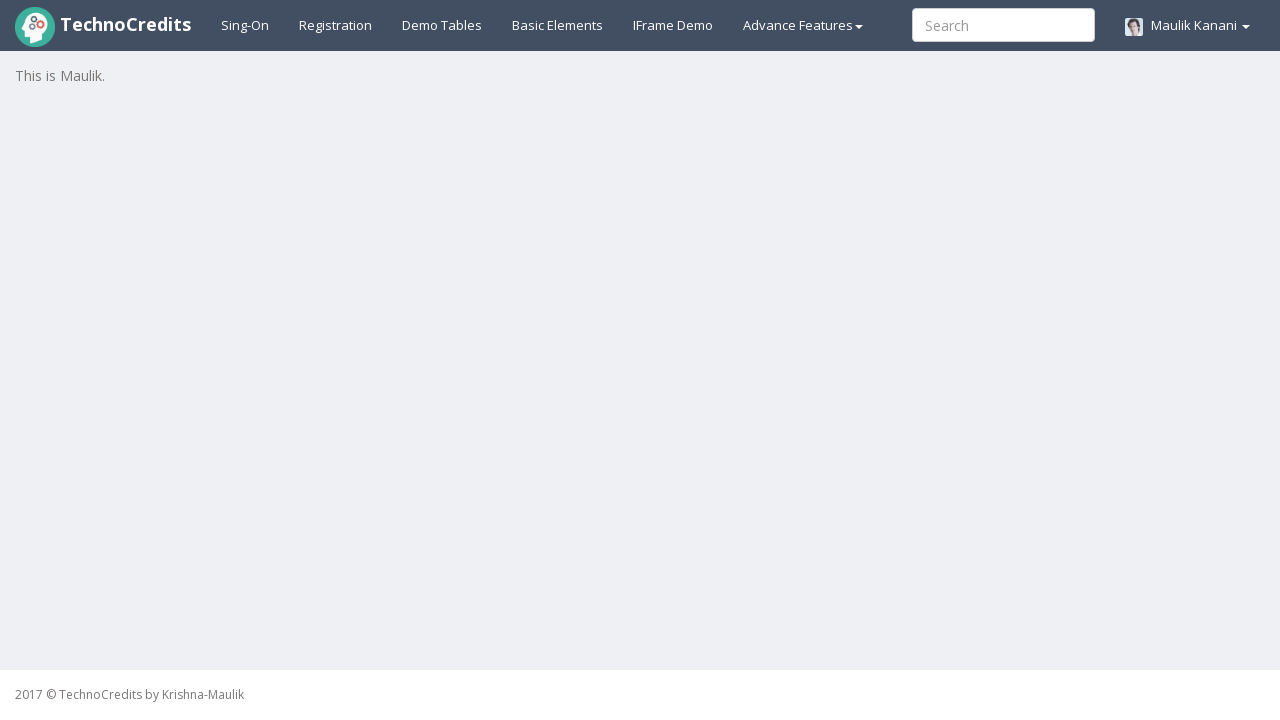

Navigated to http://automationbykrishna.com
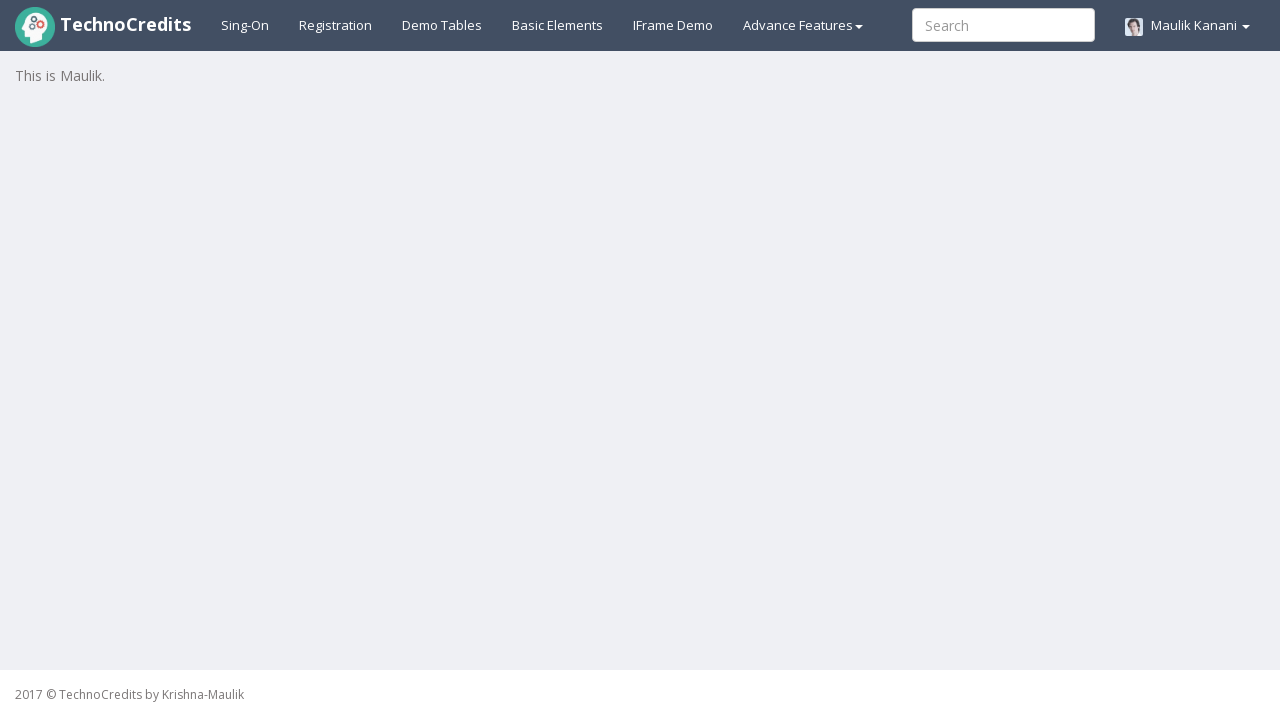

Clicked on Registration tab at (336, 25) on xpath=//a[@id='registration2']
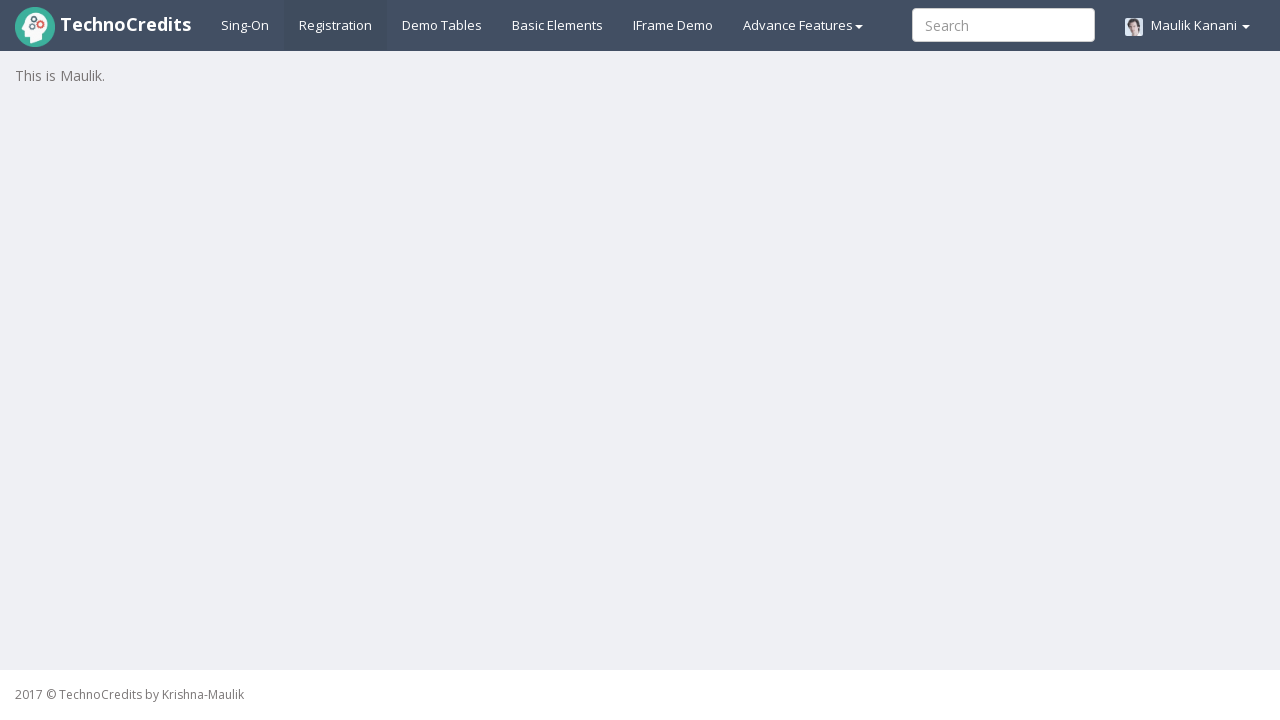

Waited 2000ms for page to load
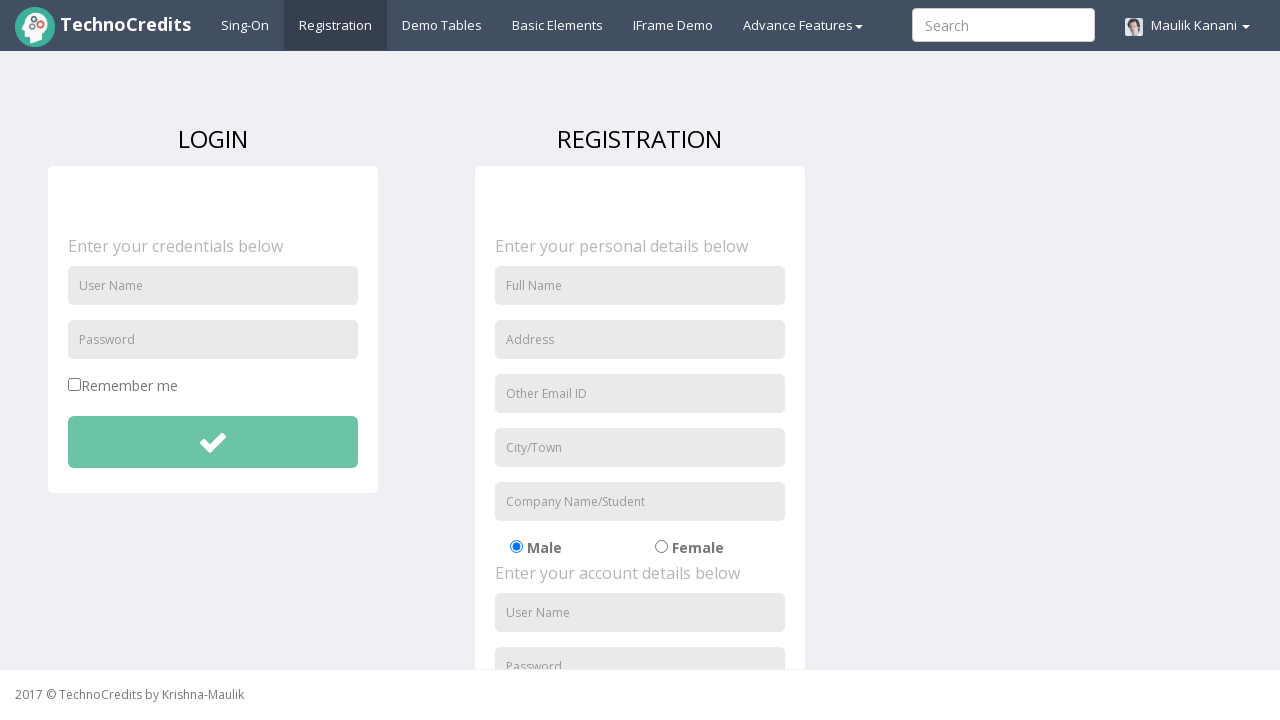

Filled address field with '456 Oak Avenue' on //input[@id='address']
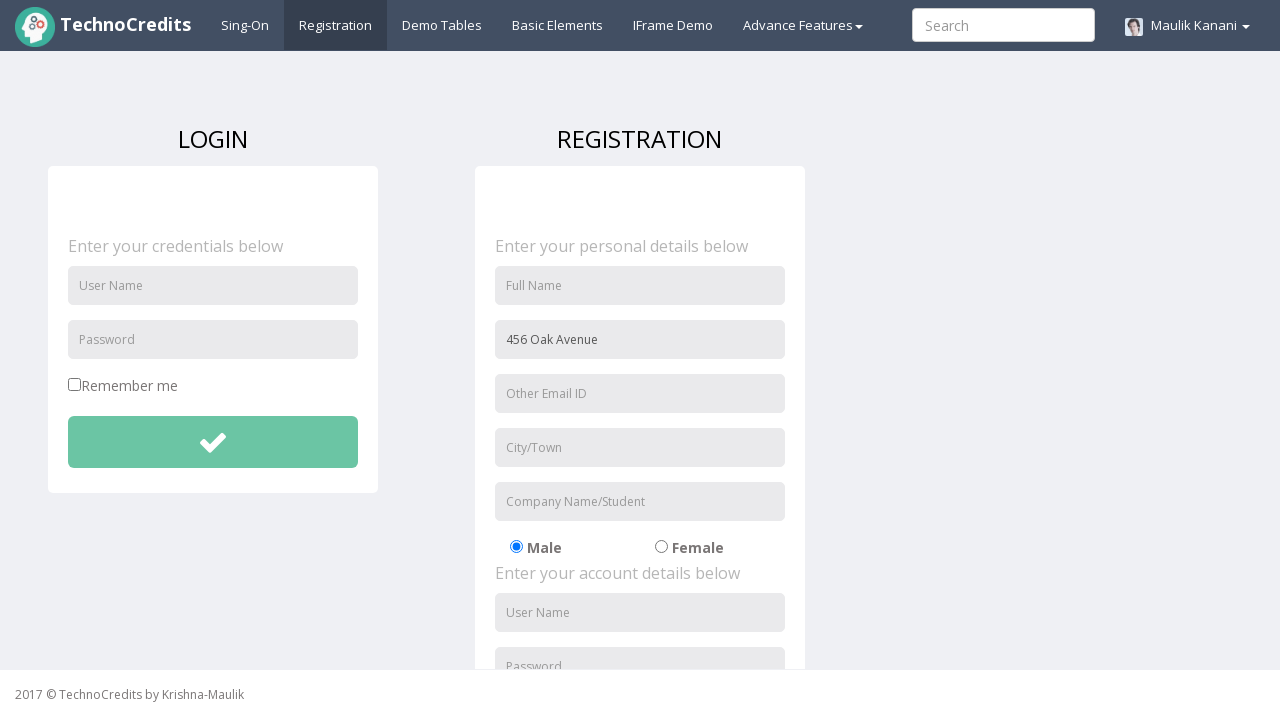

Filled email field with 'test.user@example.com' on //input[@id='useremail']
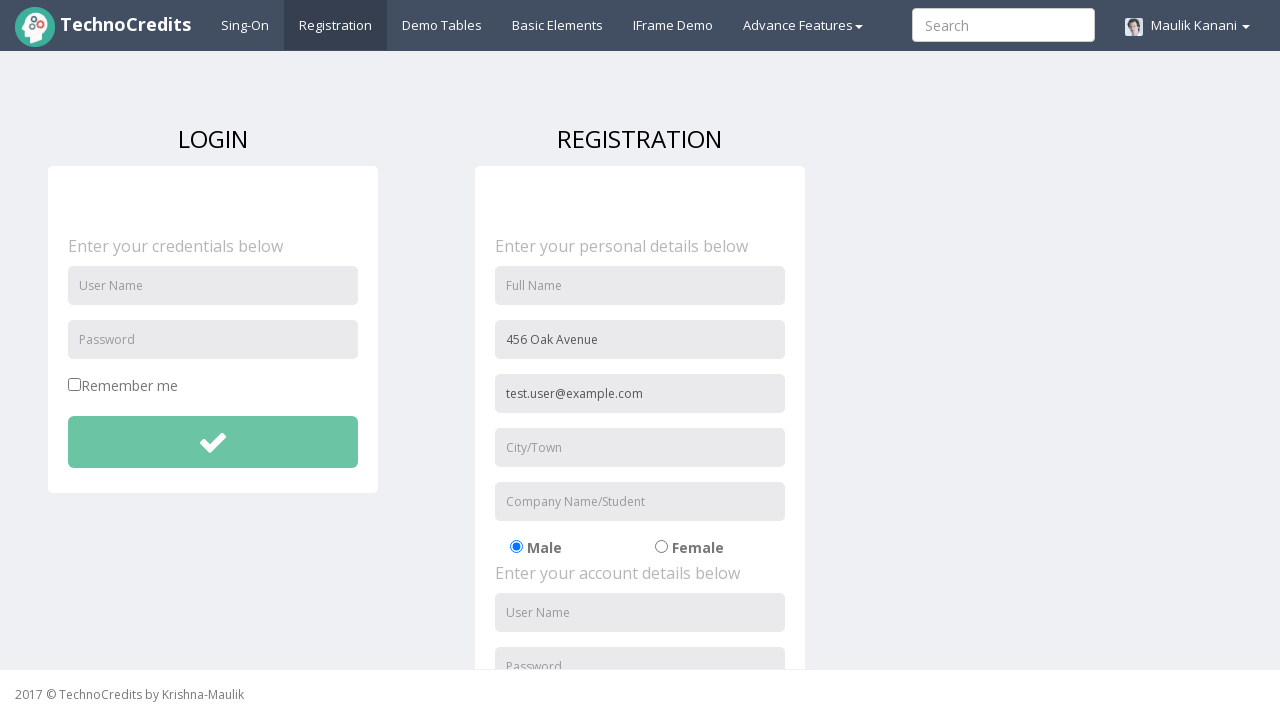

Filled city field with 'Los Angeles' on //input[@id='usercity']
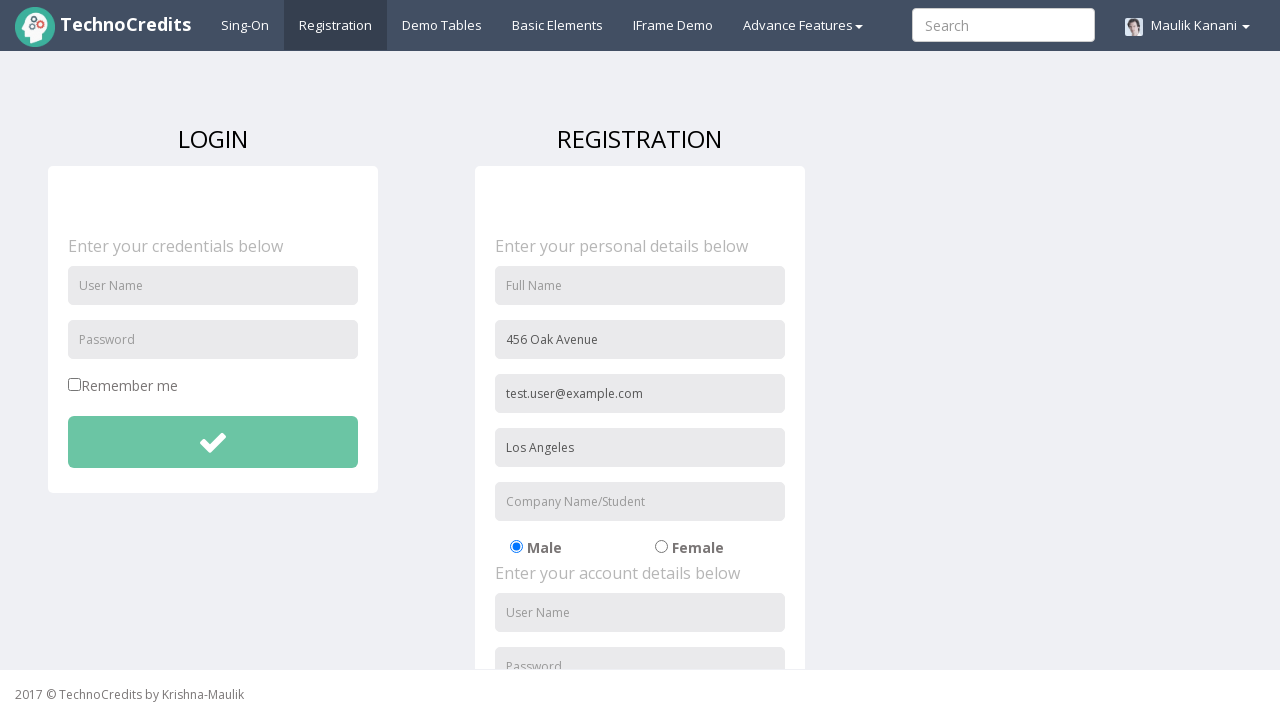

Filled organization field with 'Data Systems' on //input[@id='organization']
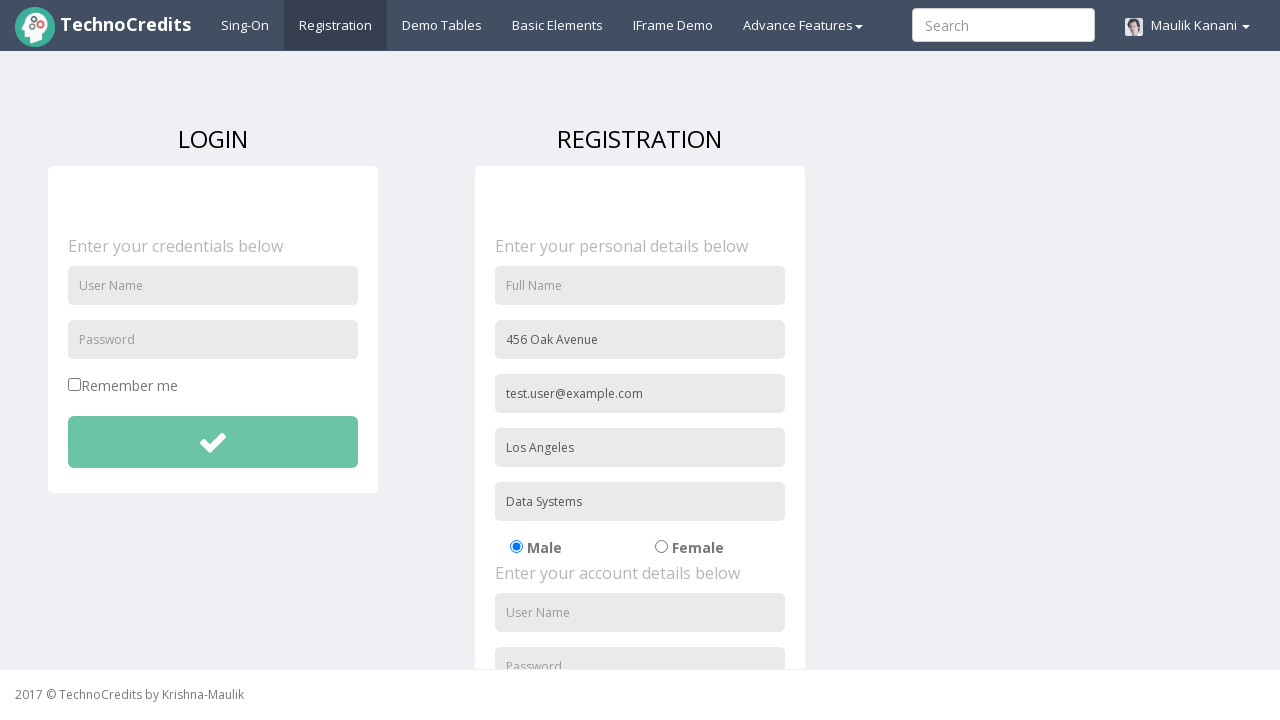

Filled username field with 'testuser456' on //input[@id='usernameReg']
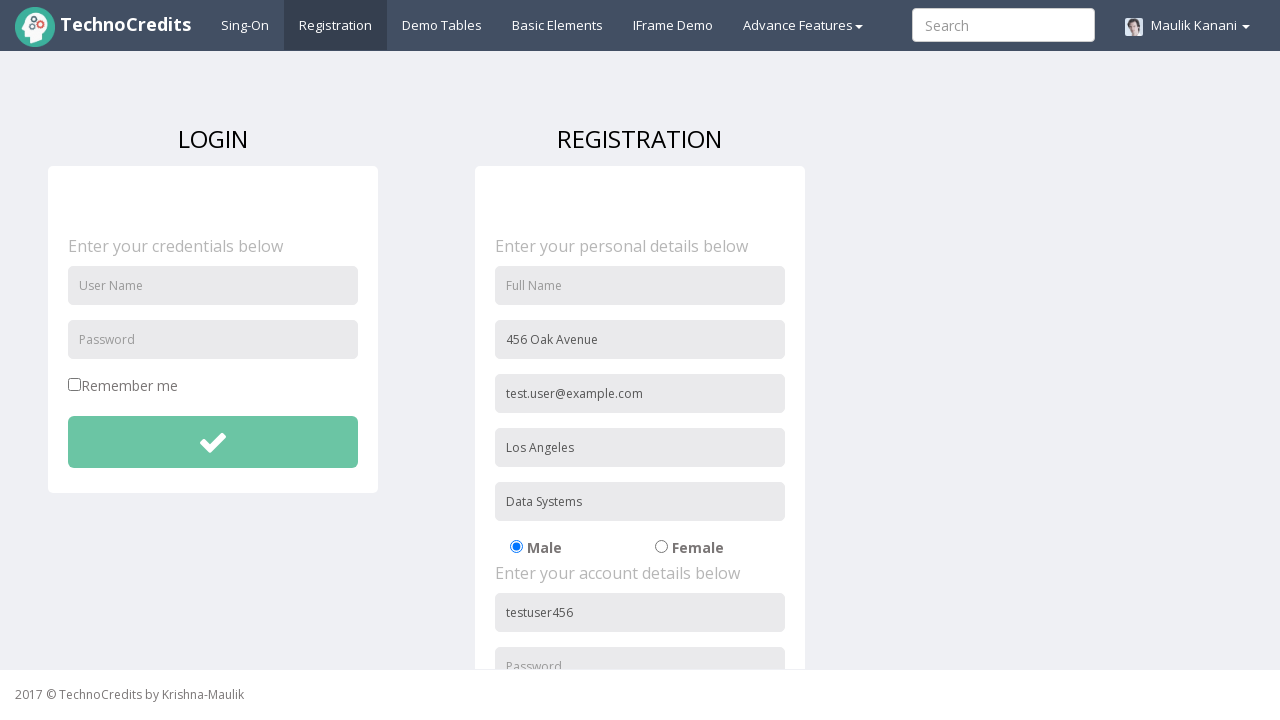

Filled password field with 'secure456' on //input[@id='passwordReg']
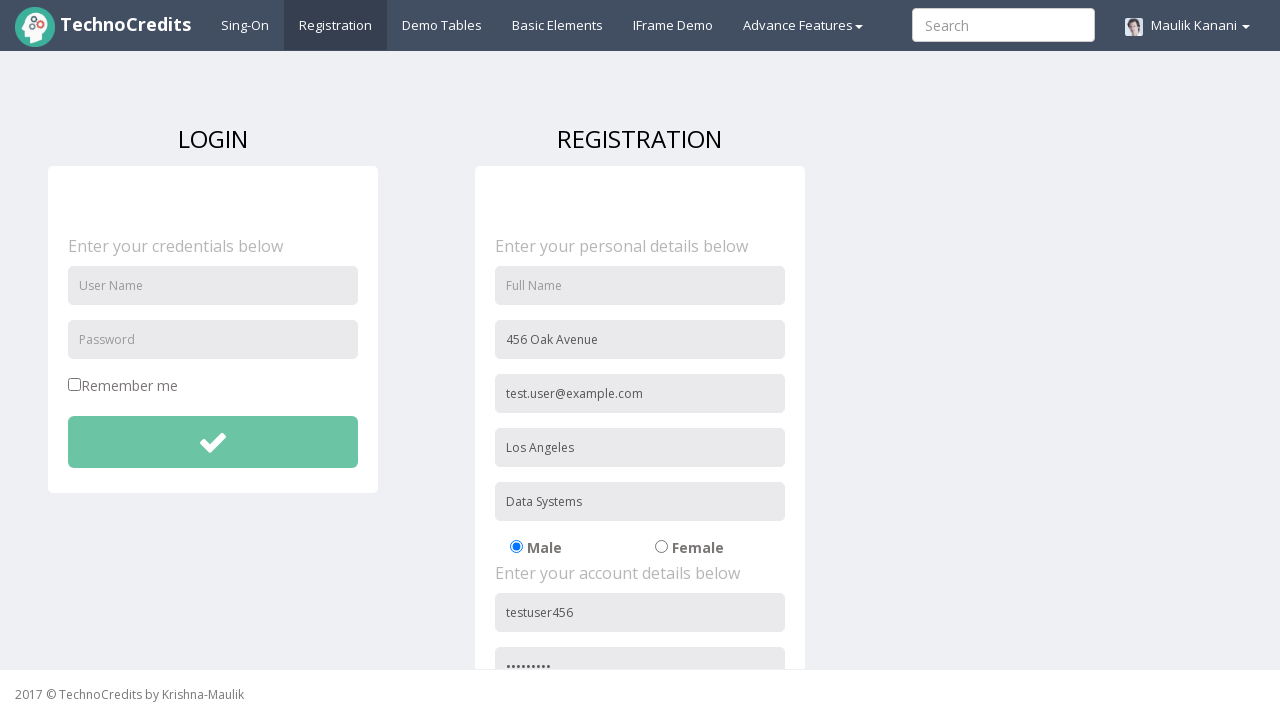

Filled confirm password field with 'secure456' on //input[@id='repasswordReg']
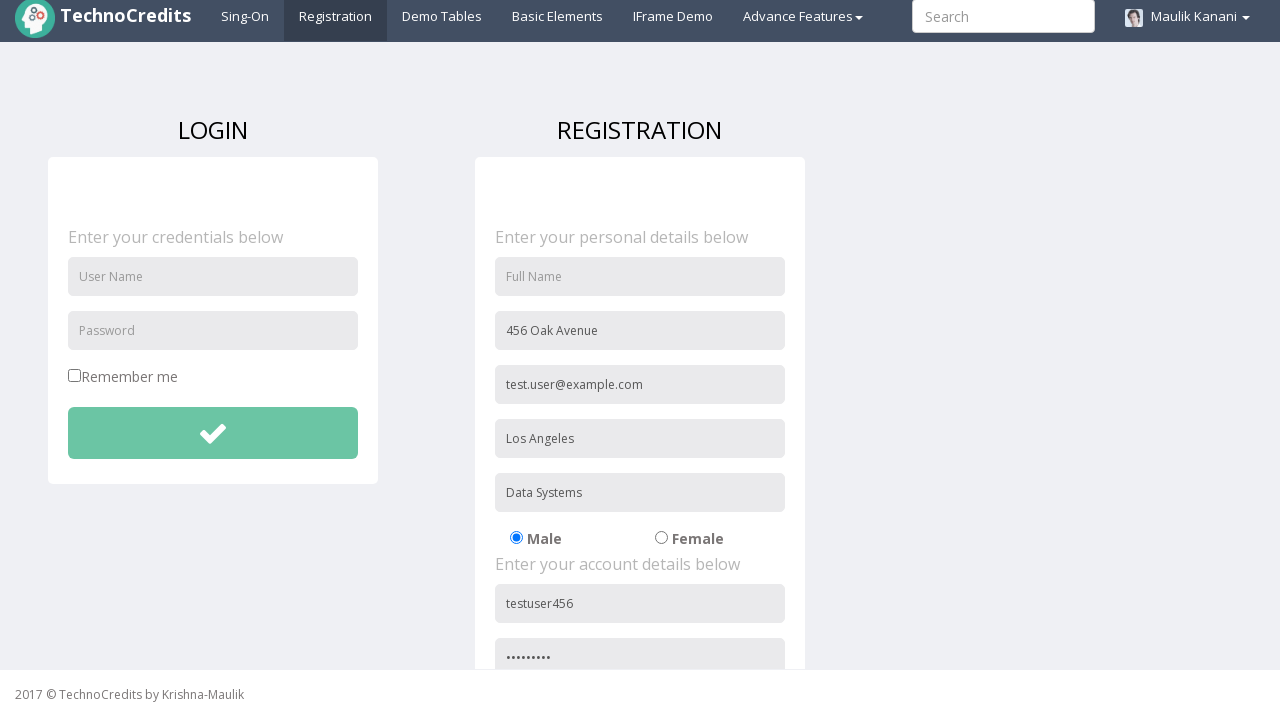

Clicked terms and conditions checkbox at (481, 601) on xpath=//input[@id='signupAgreement']
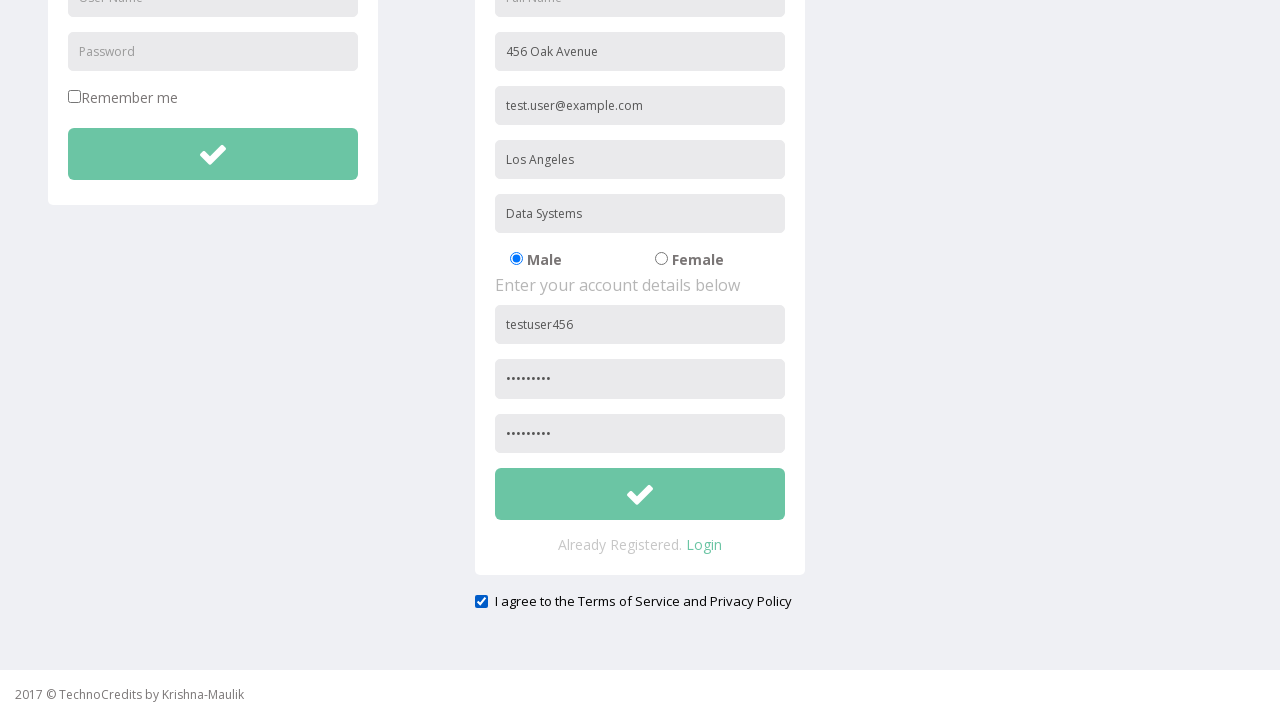

Clicked registration submit button at (640, 494) on xpath=//button[@id='btnsubmitsignUp']
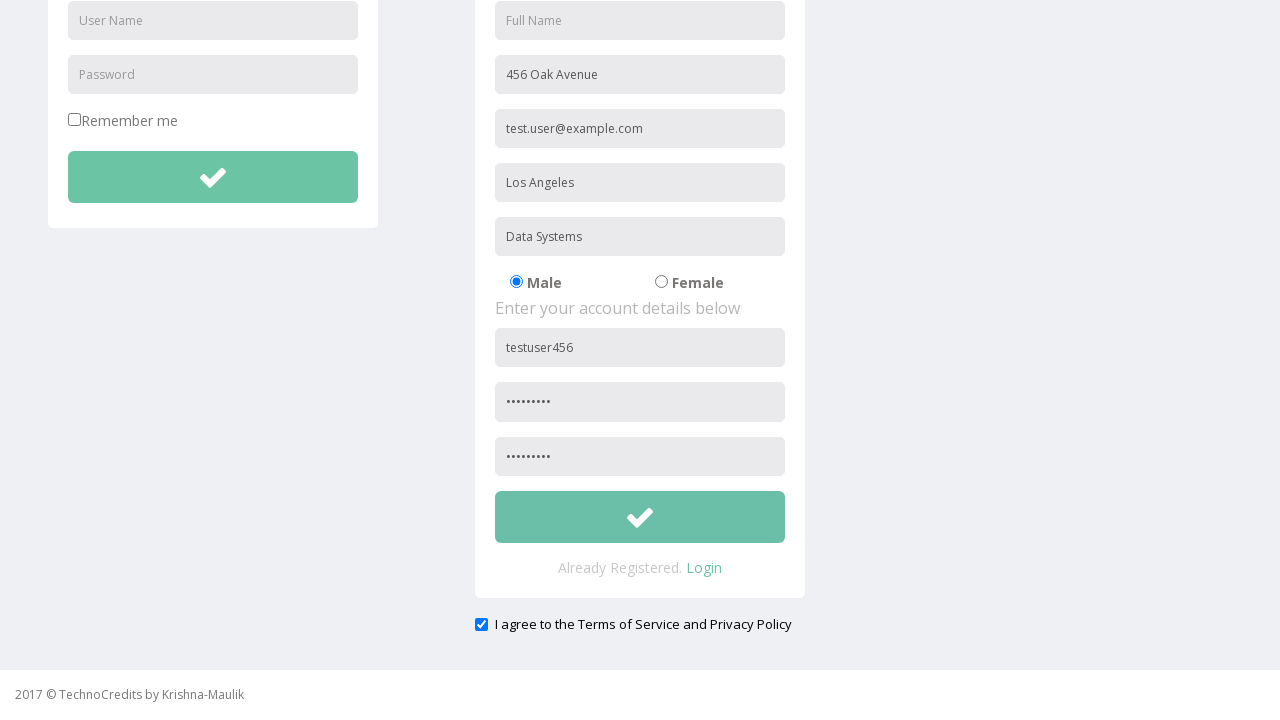

Set up dialog handler to accept validation alert for empty name field
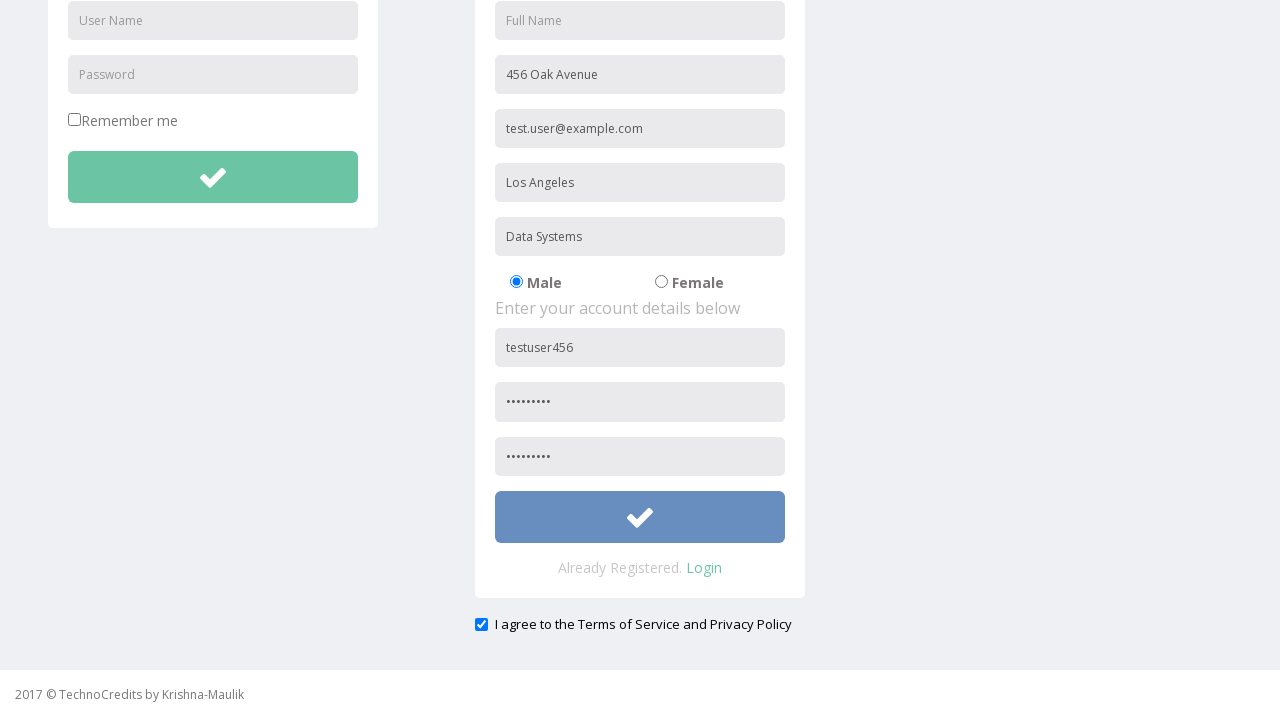

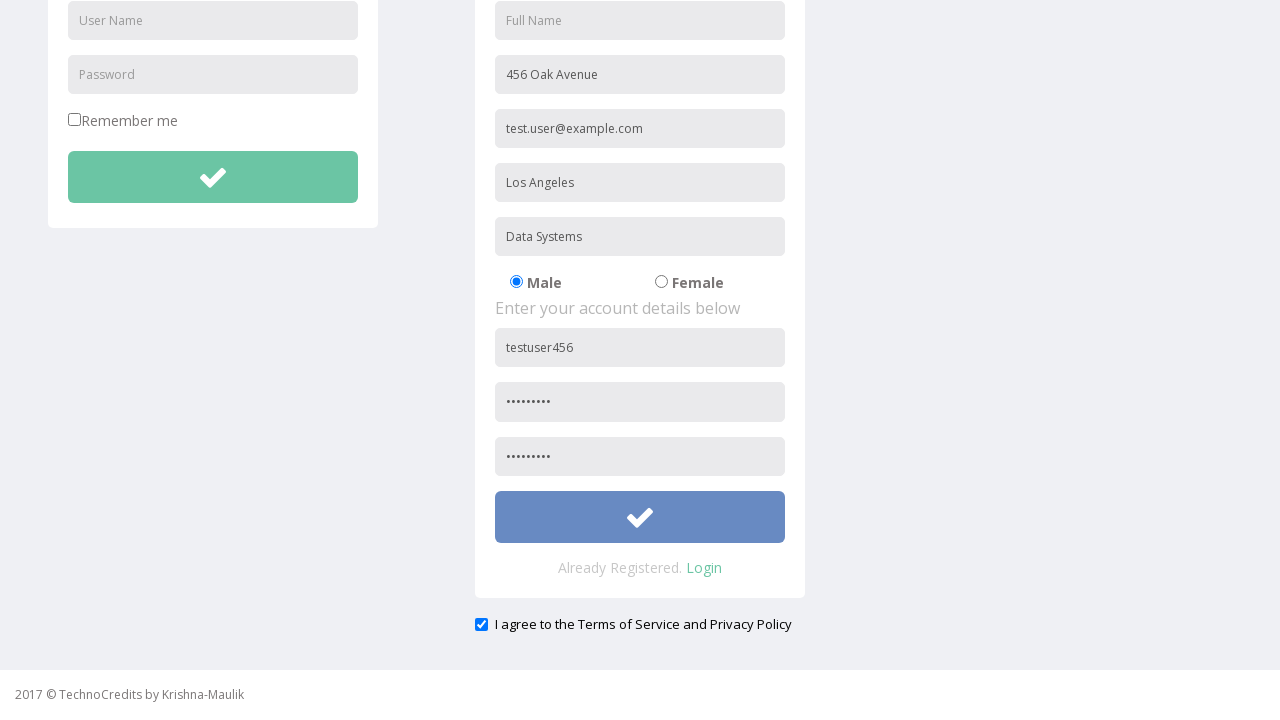